Tests adding multiple products to cart by navigating to products page, adding two items, and verifying they appear in the cart

Starting URL: http://automationexercise.com

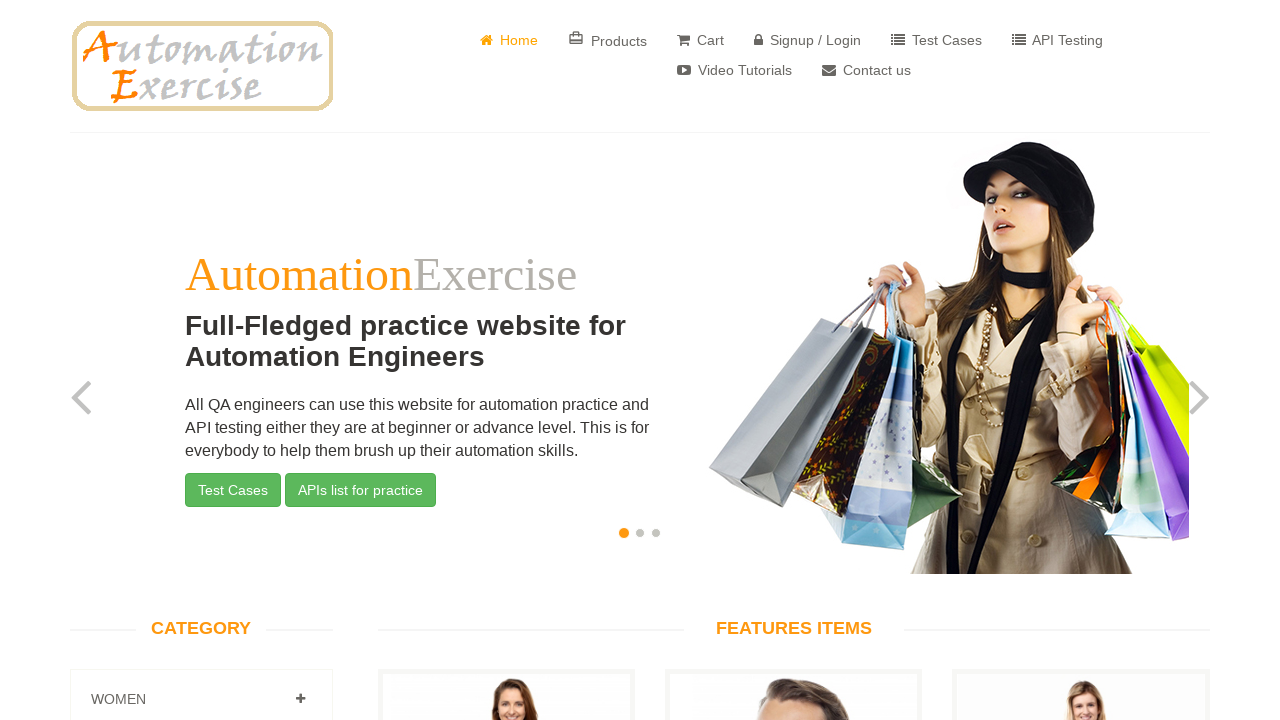

Verified homepage slider is visible
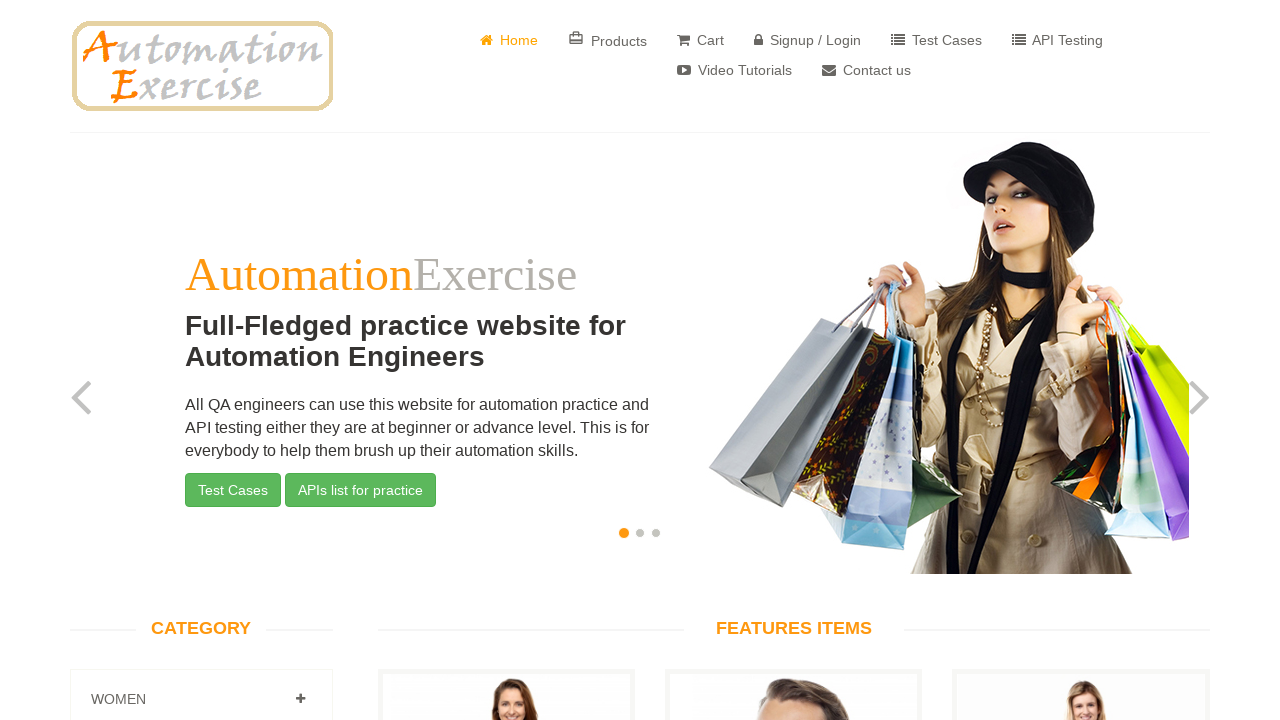

Clicked on Products link in header navigation at (608, 40) on //*[@id="header"]/div/div/div/div[2]/div/ul/li[2]/a
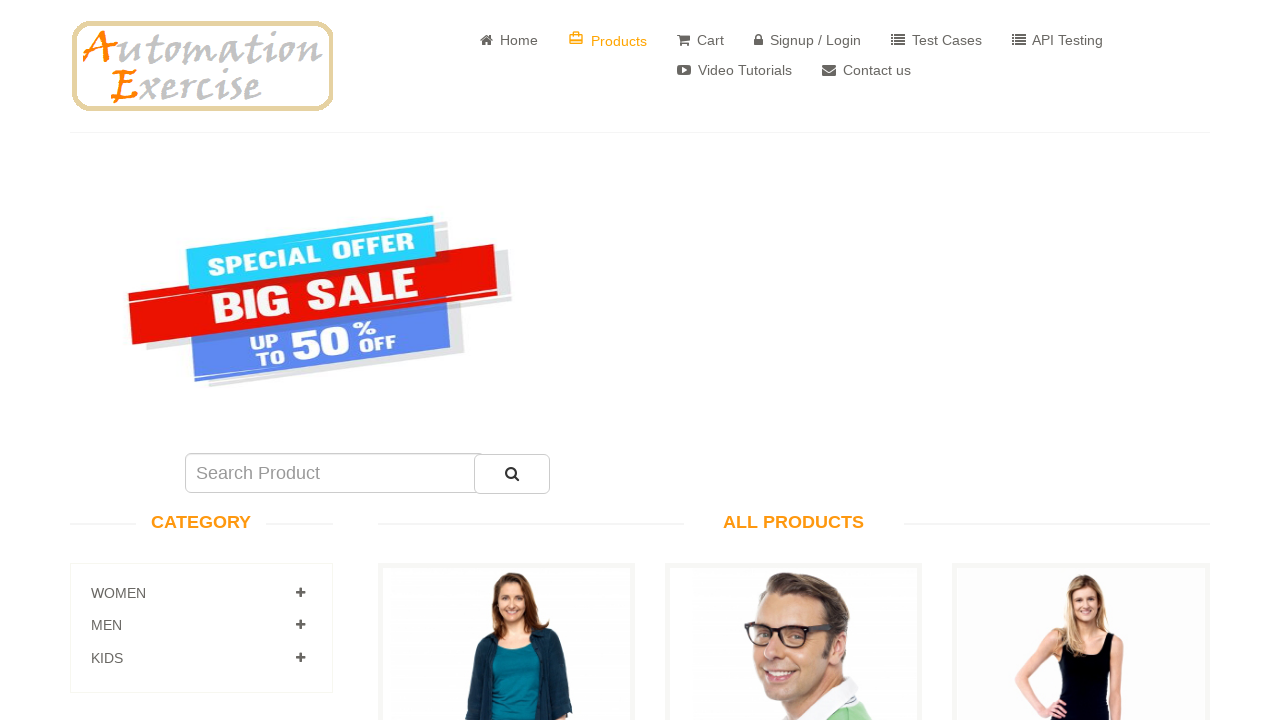

Scrolled to first product's add to cart button
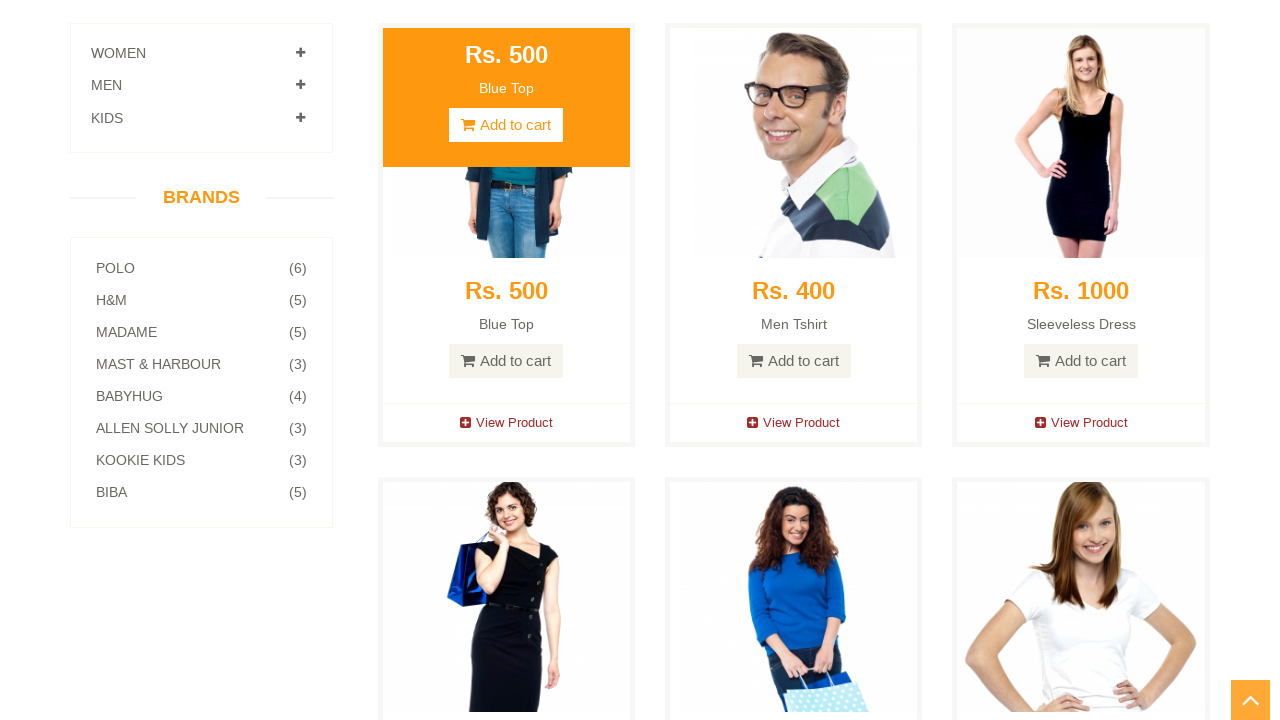

Clicked add to cart button for first product at (506, 361) on xpath=/html/body/section[2]/div/div/div[2]/div/div[2]/div/div[1]/div[1]/a
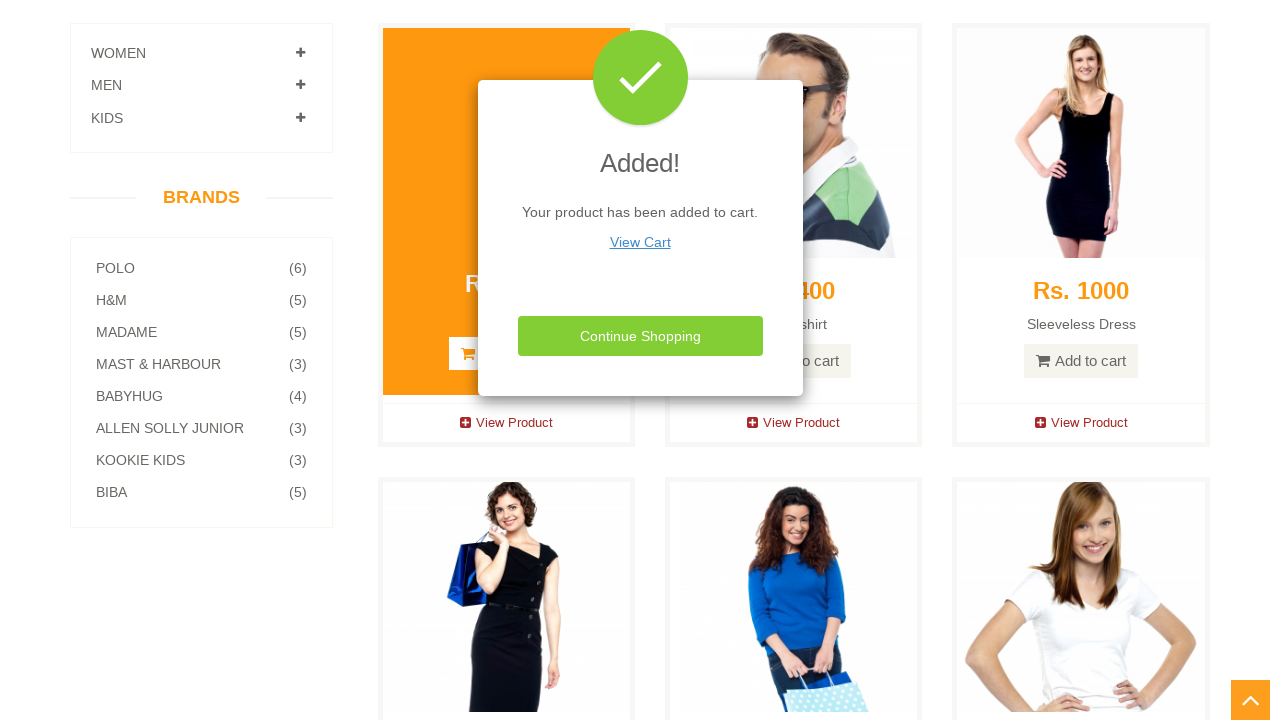

Cart modal appeared after adding first product
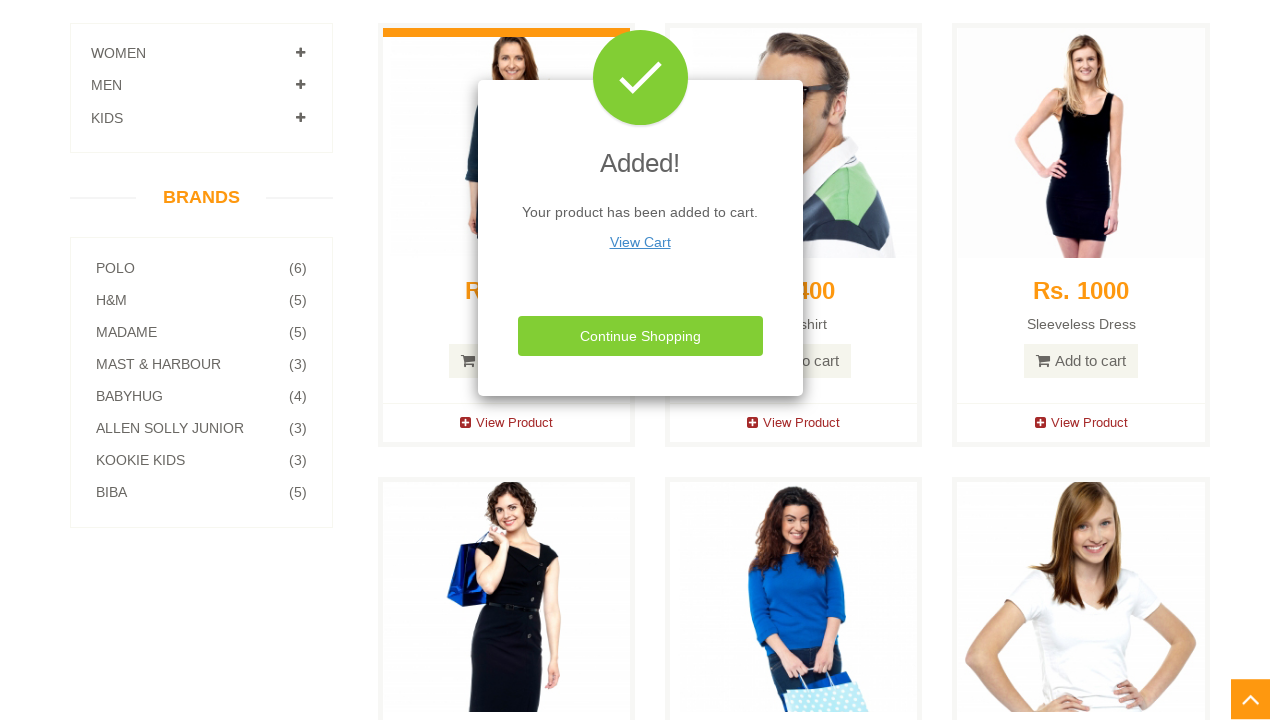

Clicked Continue Shopping button in modal at (640, 336) on //*[@id="cartModal"]/div/div/div[3]/button
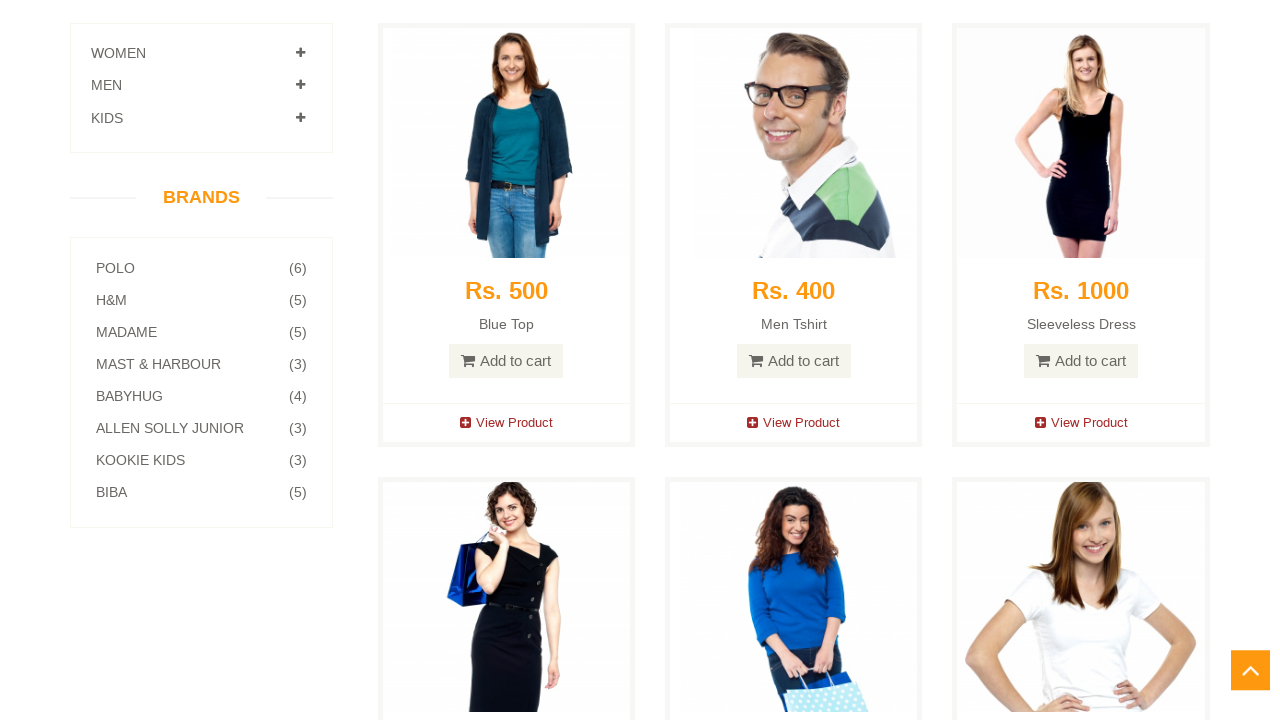

Scrolled to second product's add to cart button
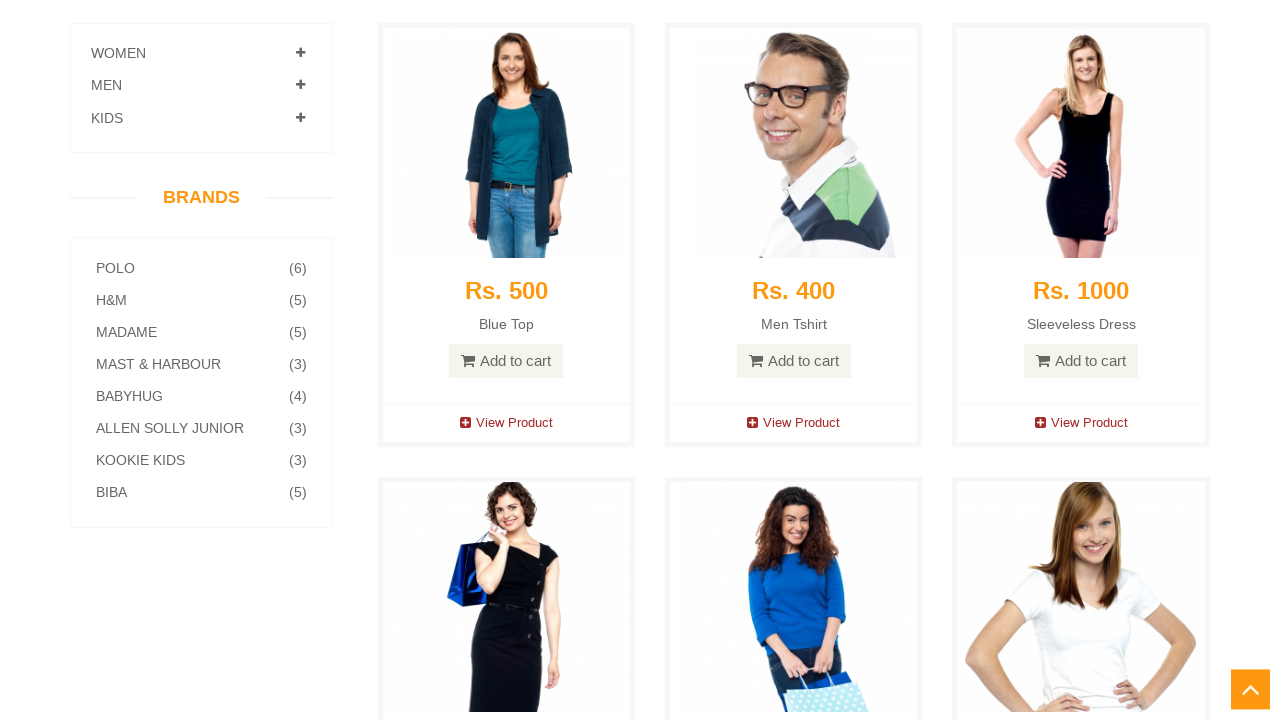

Clicked add to cart button for second product at (794, 361) on xpath=/html/body/section[2]/div/div/div[2]/div/div[3]/div/div[1]/div[1]/a
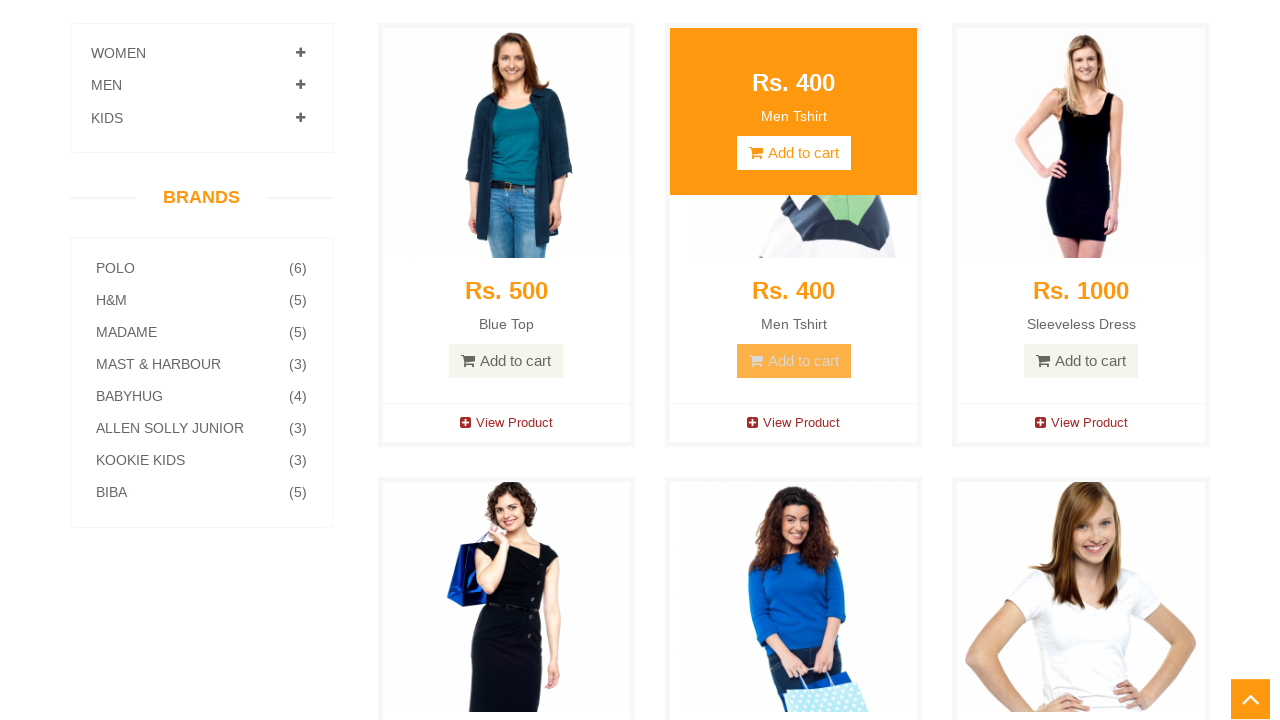

Cart modal appeared after adding second product
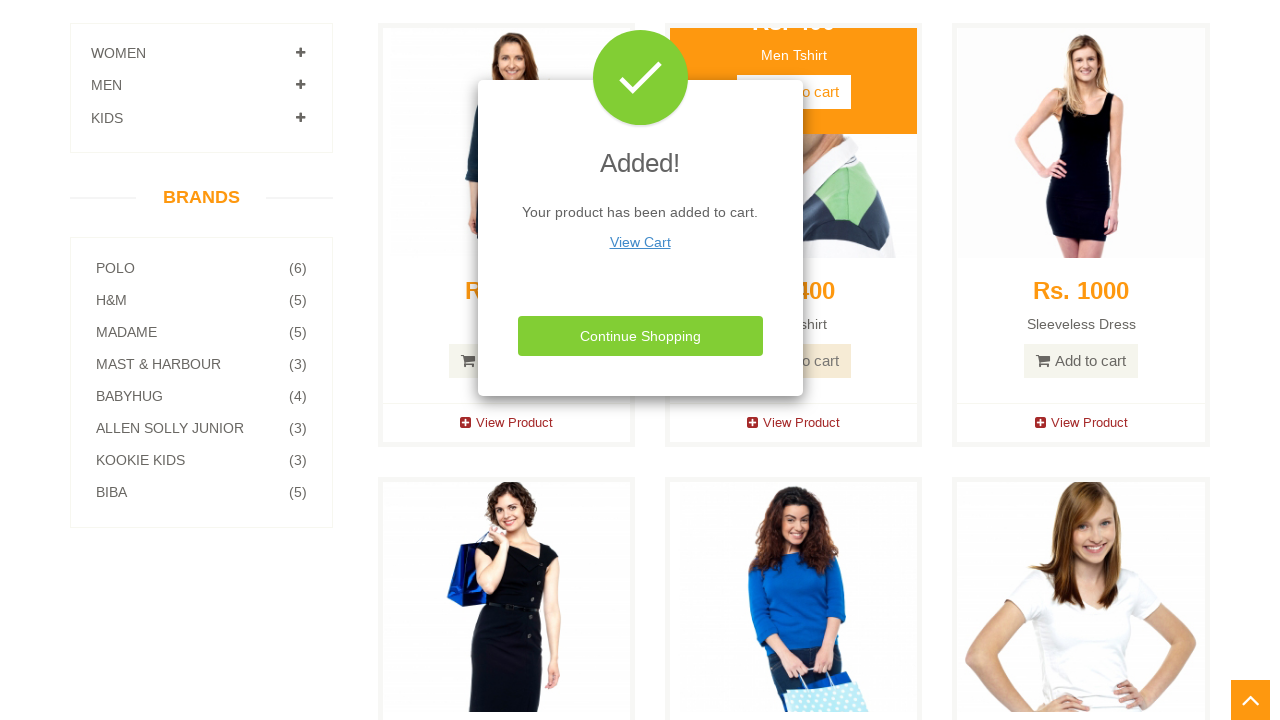

Clicked View Cart link in modal at (640, 242) on //*[@id="cartModal"]/div/div/div[2]/p[2]/a/u
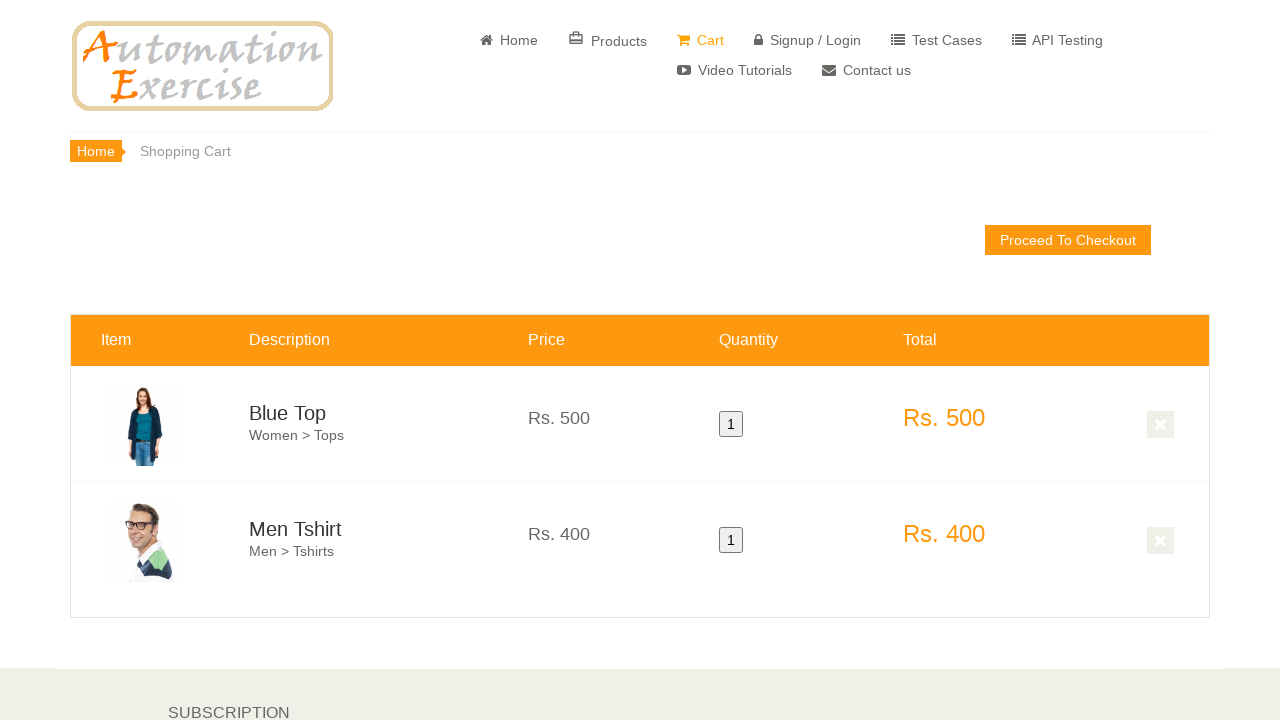

First product is visible in cart
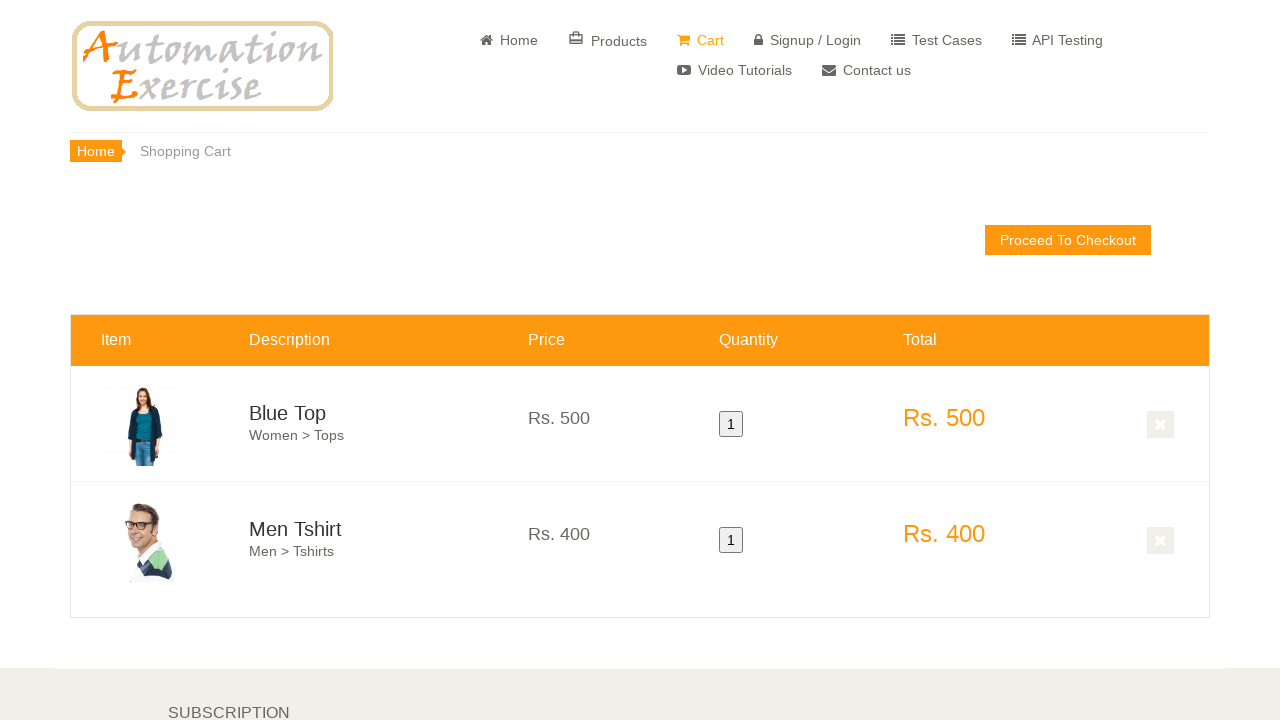

Second product is visible in cart - test passed
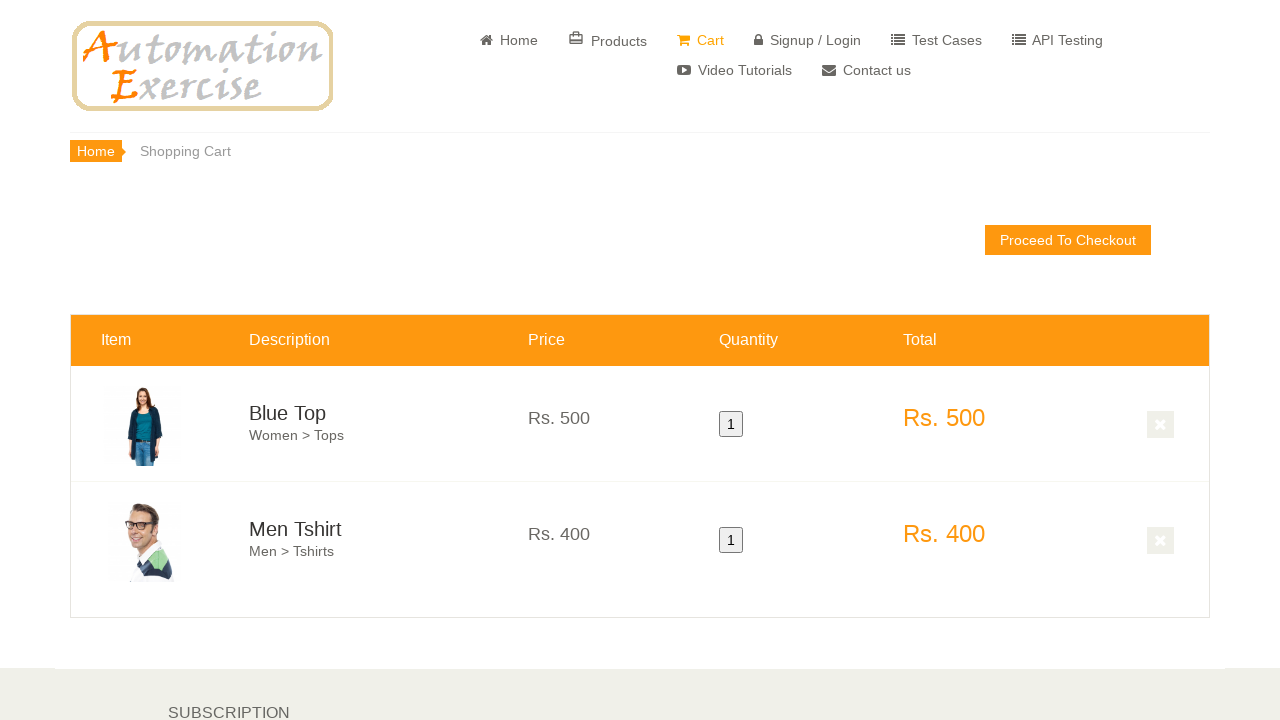

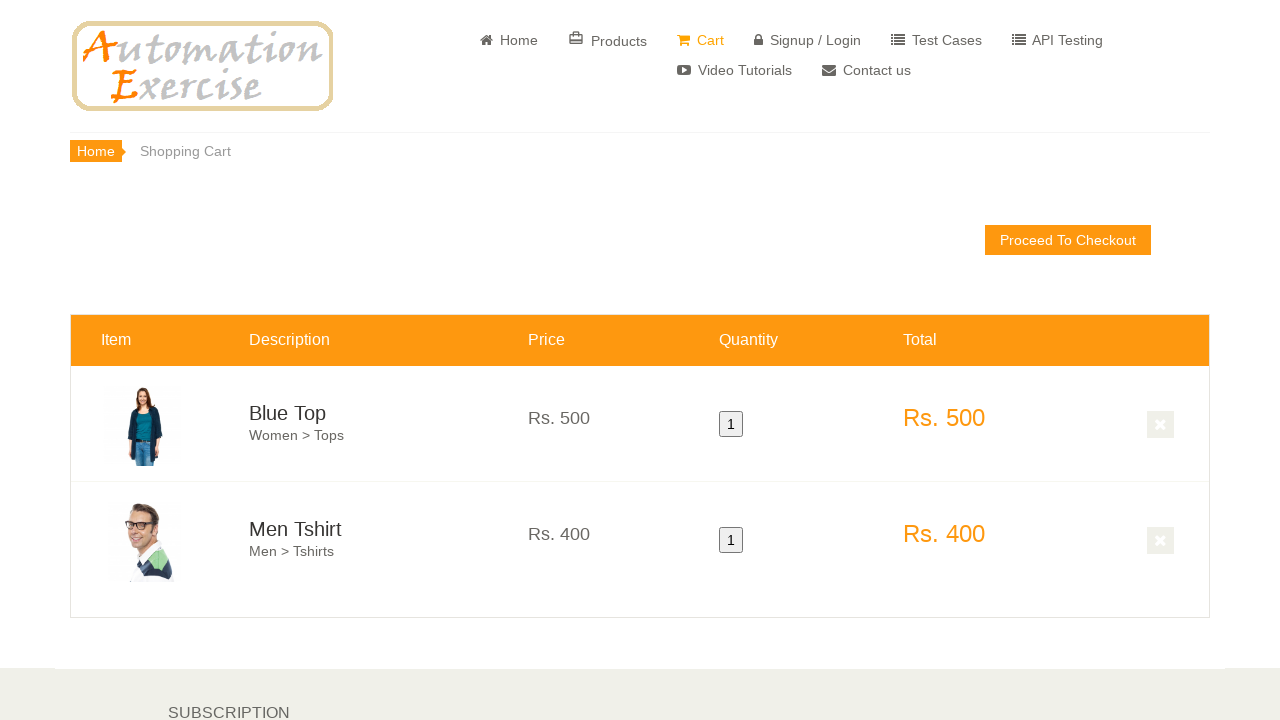